Tests radio button selection by checking the red option on the radio buttons practice page.

Starting URL: https://practice.expandtesting.com/radio-buttons

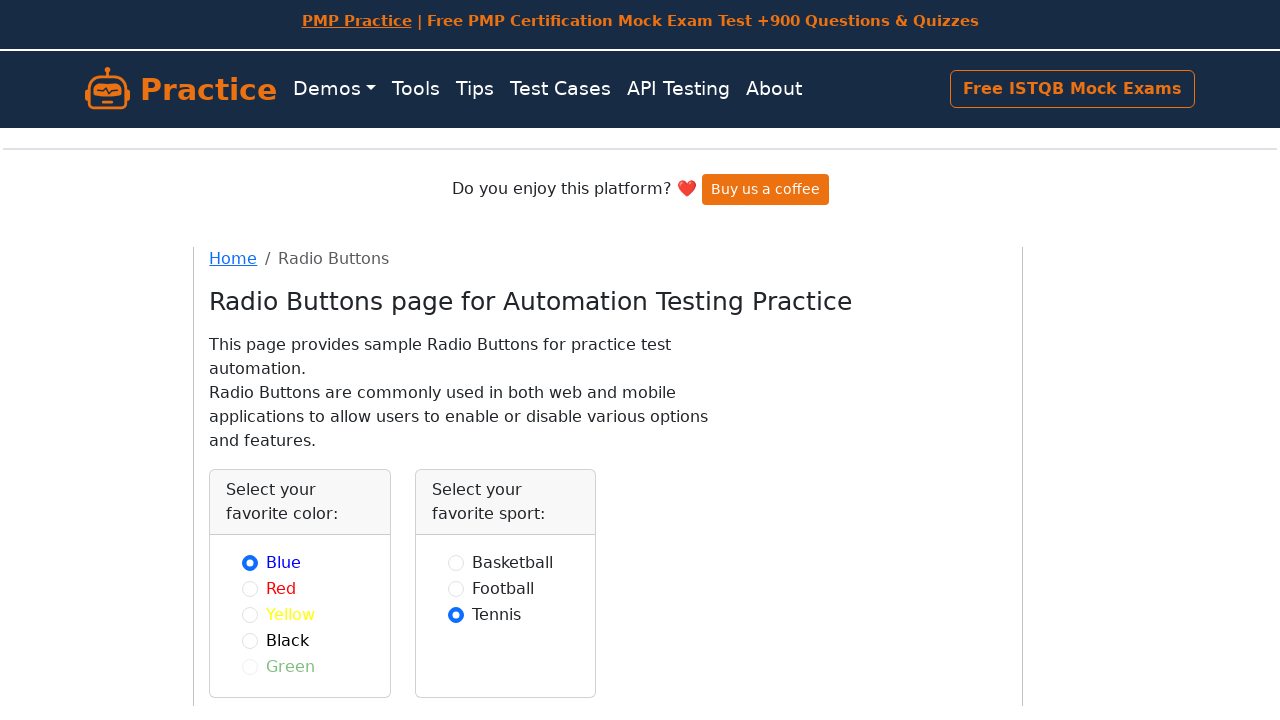

Waited for Radio Buttons page heading to be visible
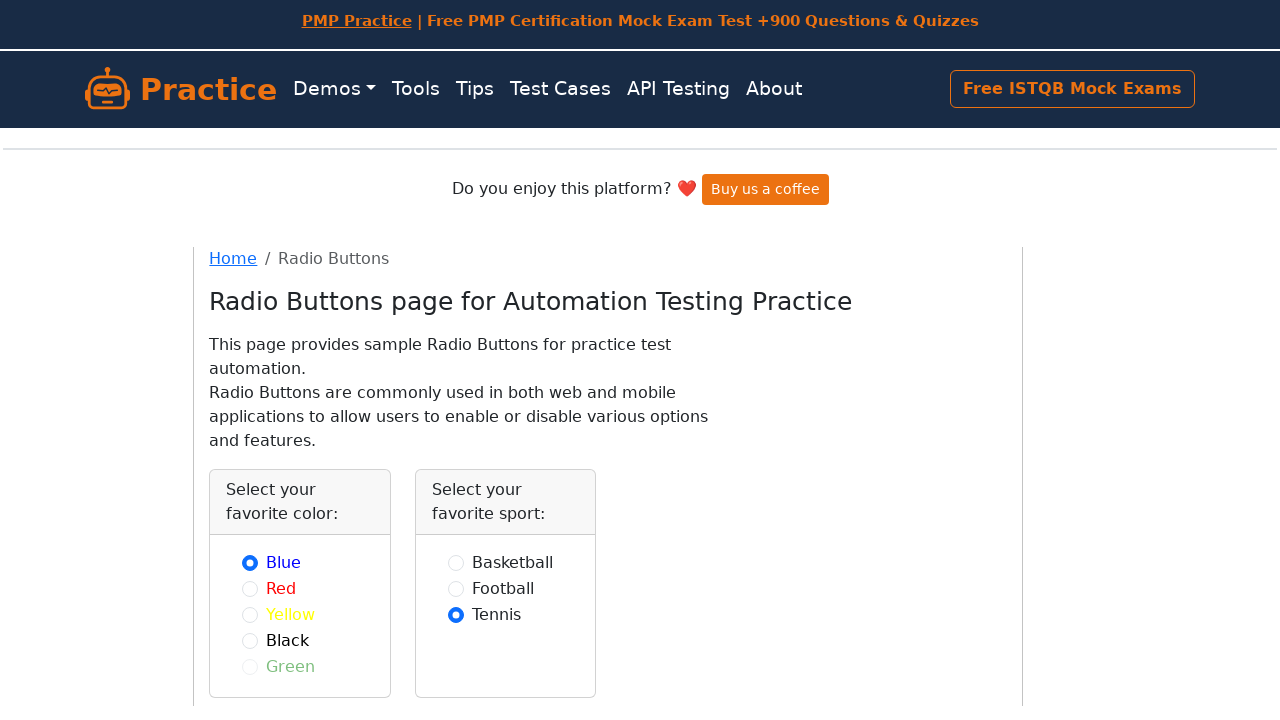

Selected the red radio button option at (250, 588) on input.form-check-input[value='red']
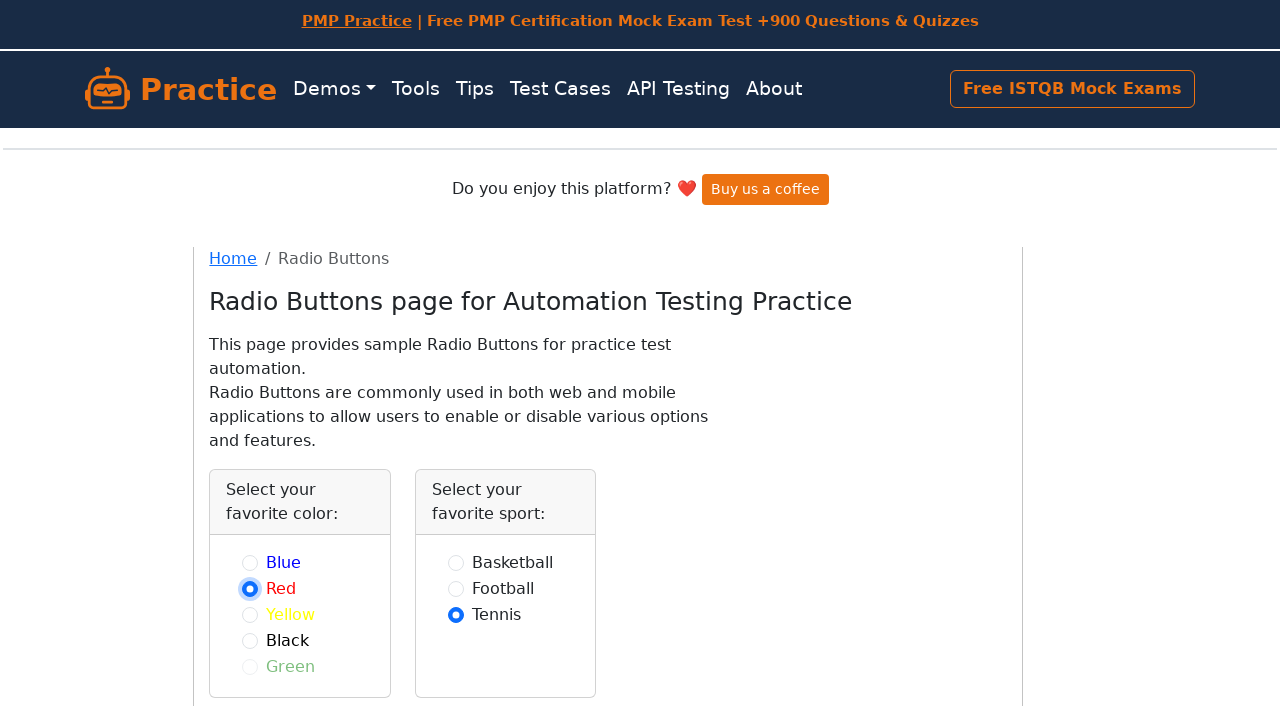

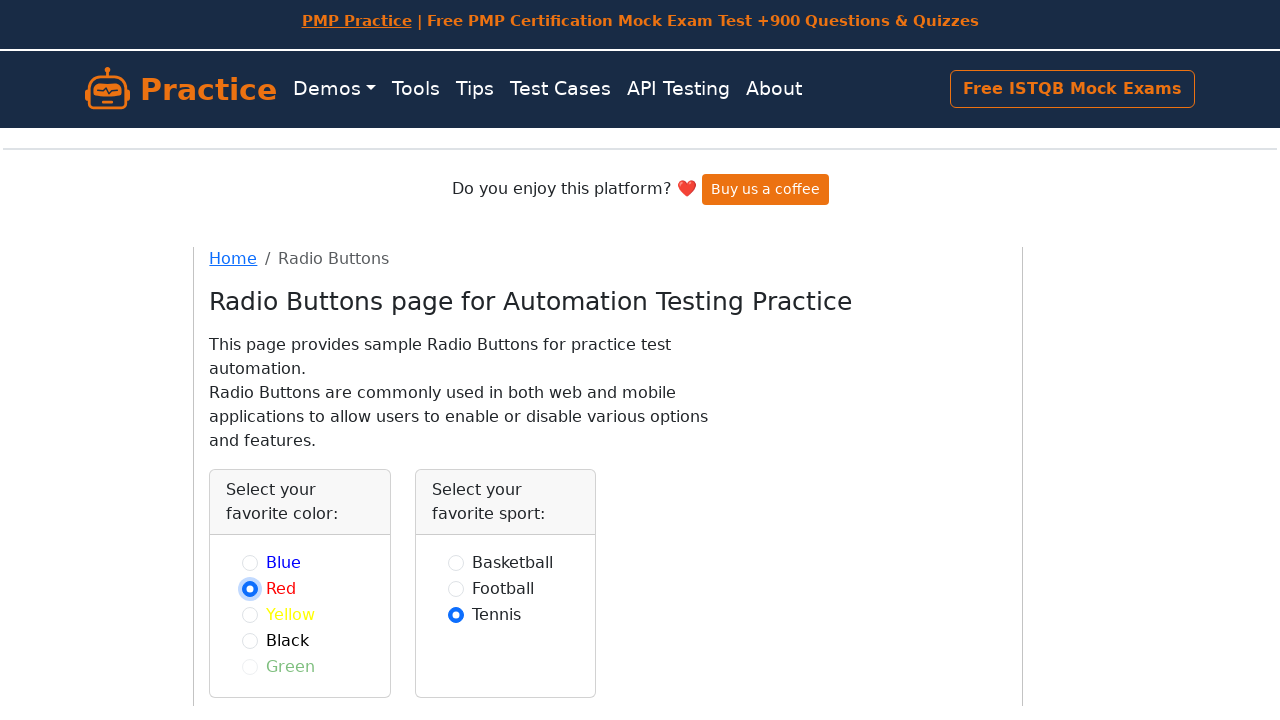